Tests multi-select dropdown functionality by selecting multiple automobile options (Motorcycle, Sedan, SUV) and then deselecting them one by one, finally deselecting all options.

Starting URL: https://grotechminds.com/multiple-select/

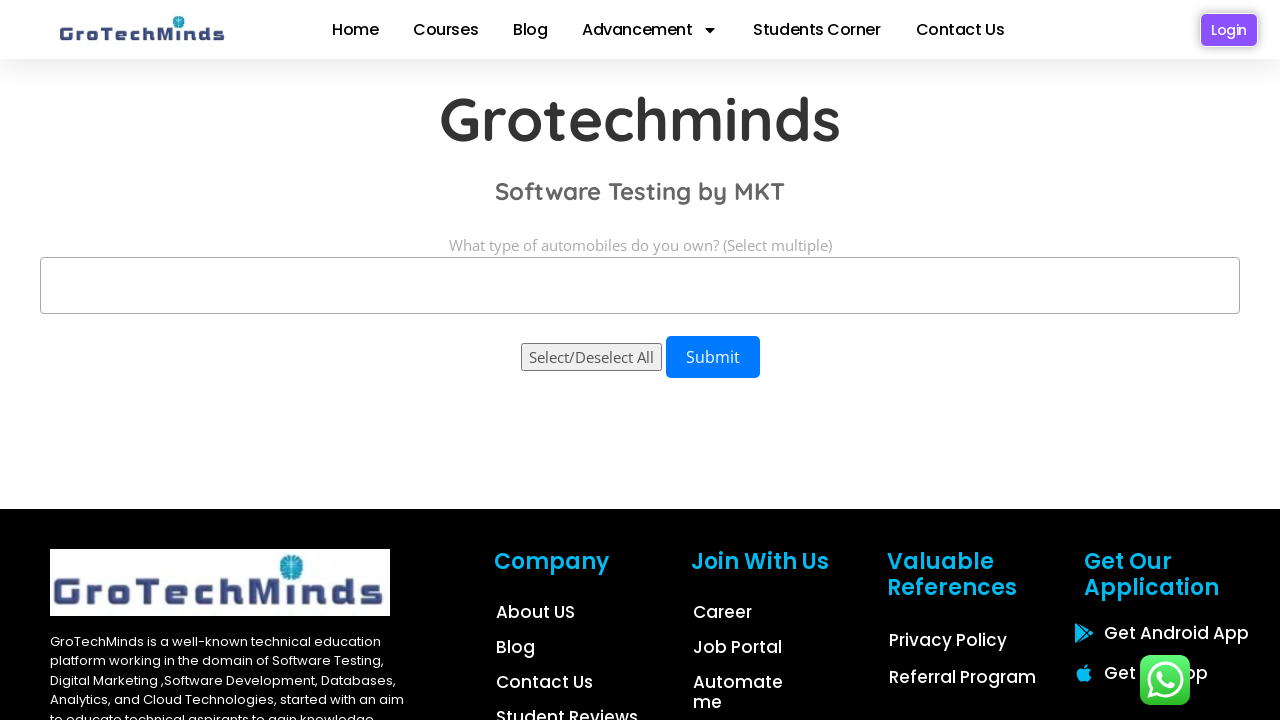

Waited for automobiles dropdown to be visible
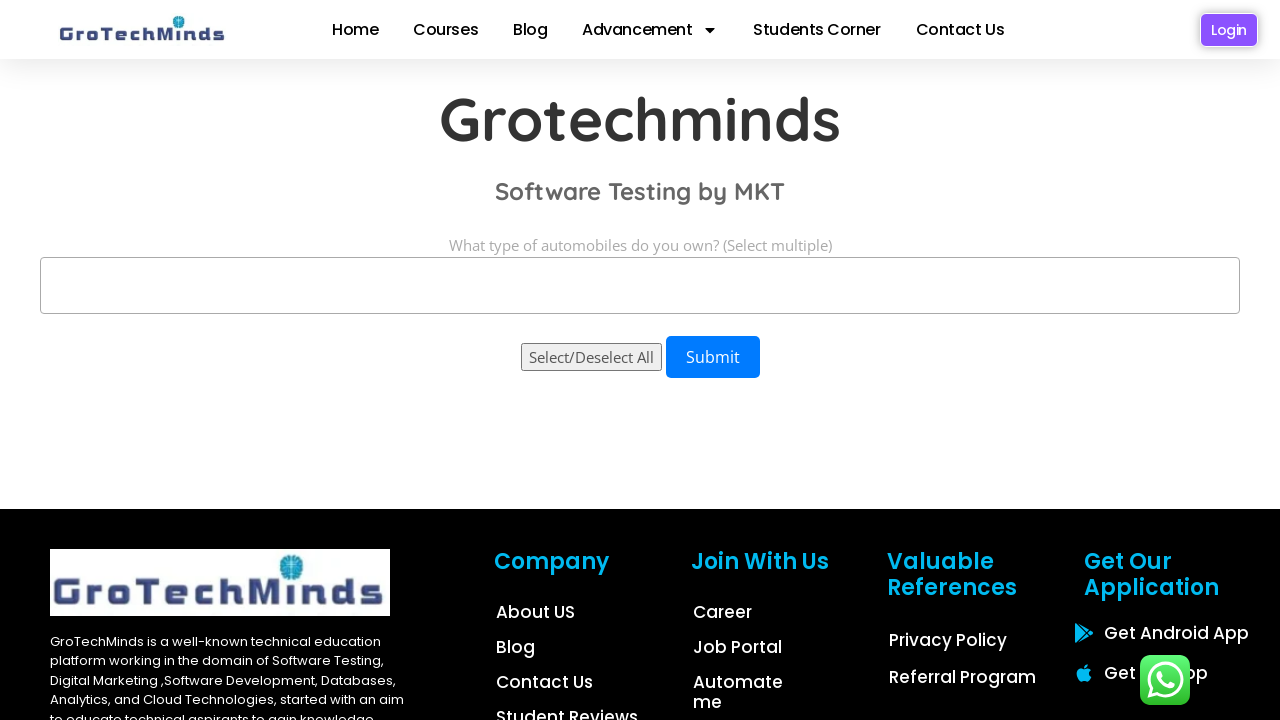

Selected 'Motorcycle' from dropdown on select#automobiles
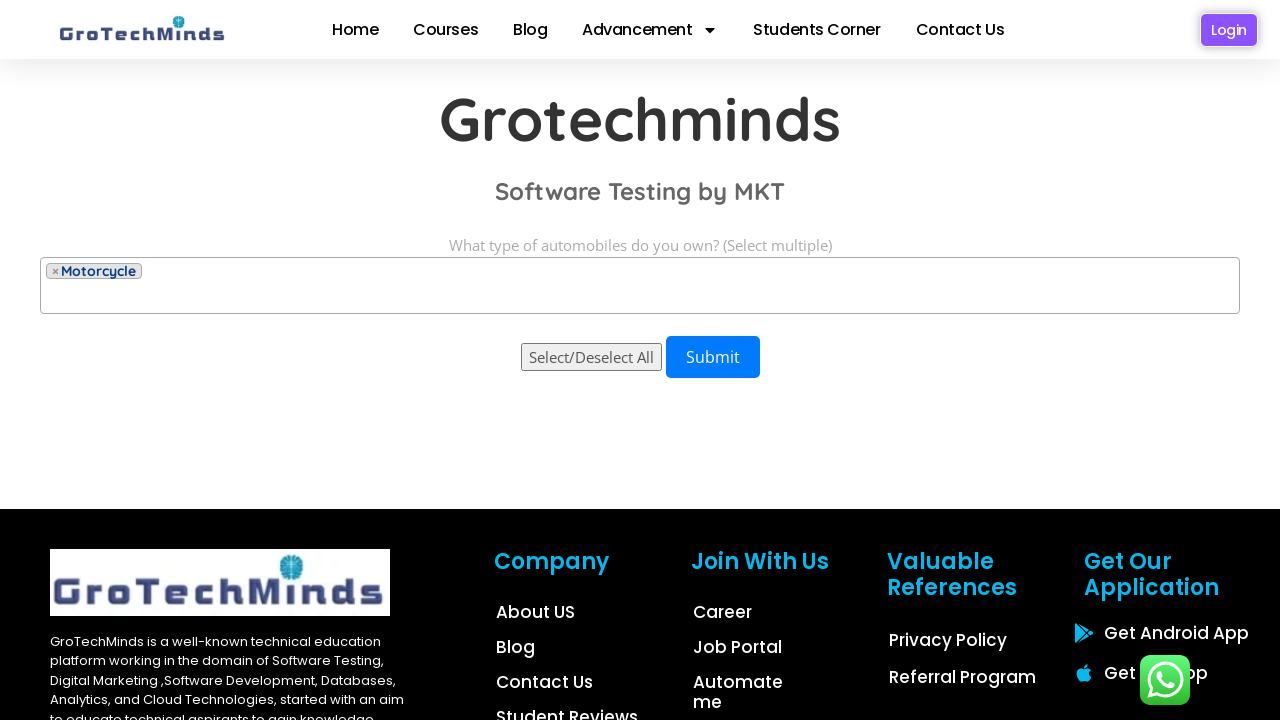

Selected 'Sedan' from dropdown on select#automobiles
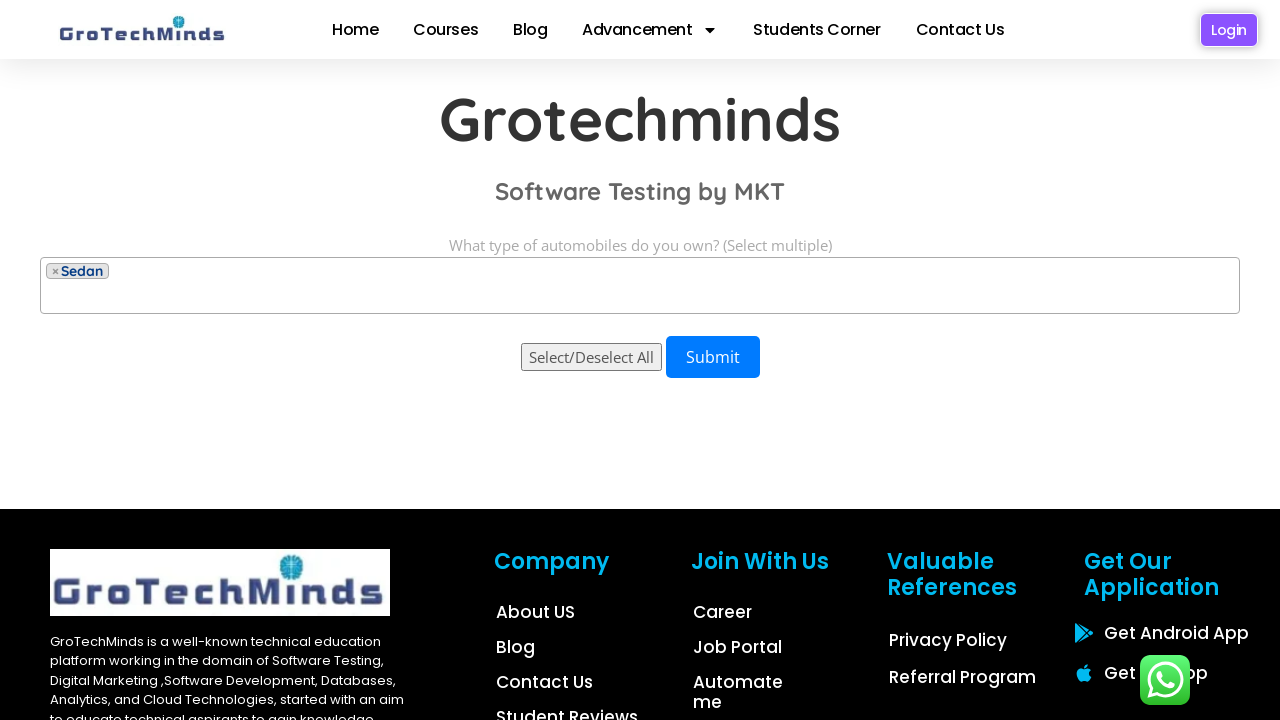

Selected option at index 3 (SUV) from dropdown on select#automobiles
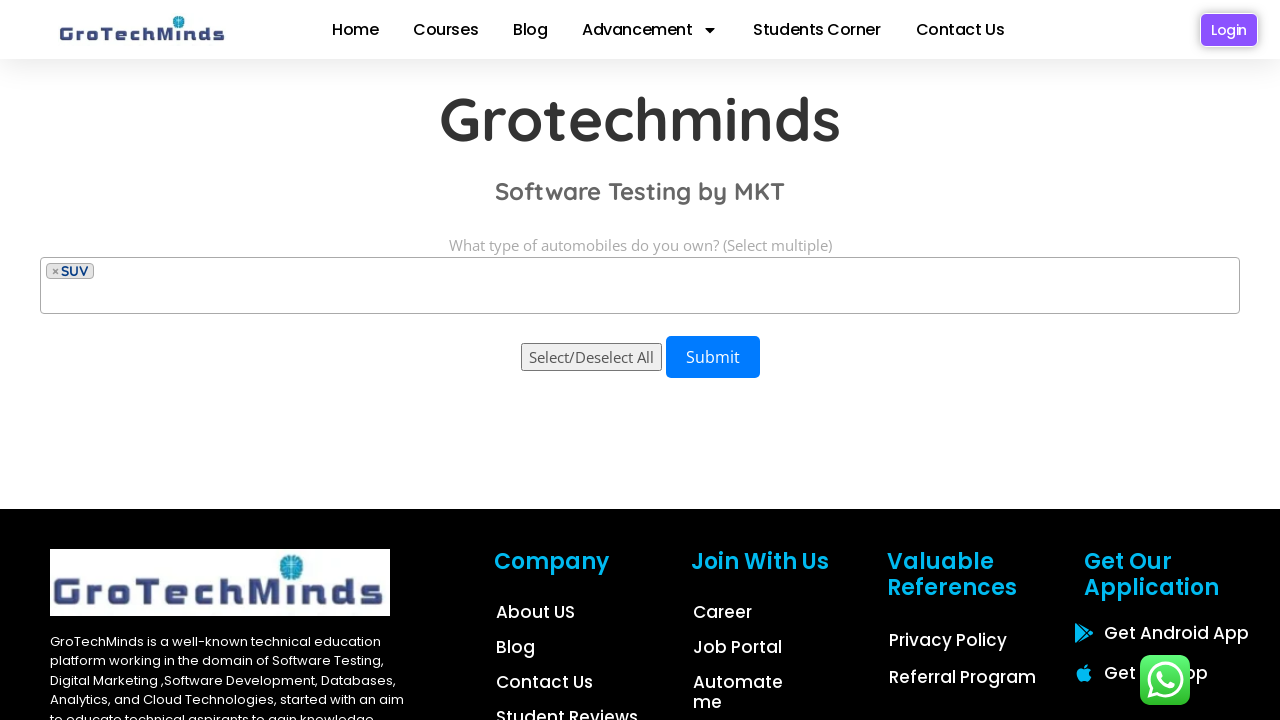

Selected 'SUV' from dropdown on select#automobiles
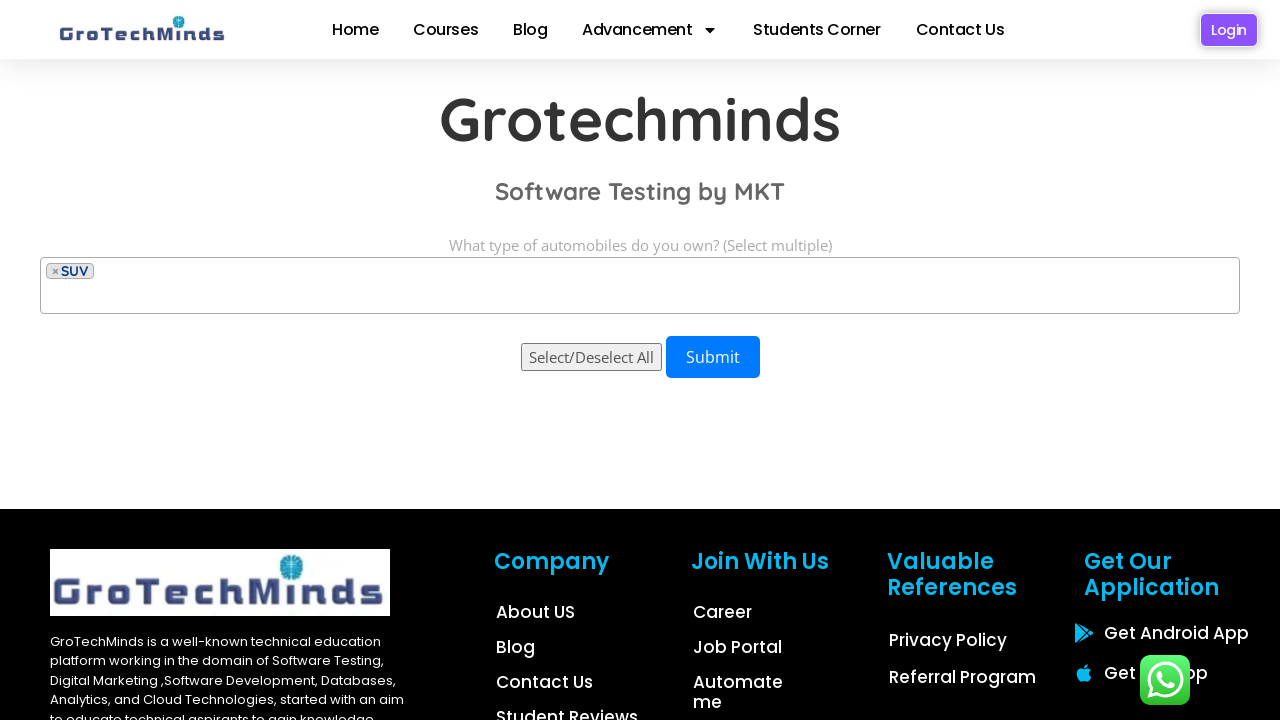

Deselected 'Motorcycle' from multi-select dropdown
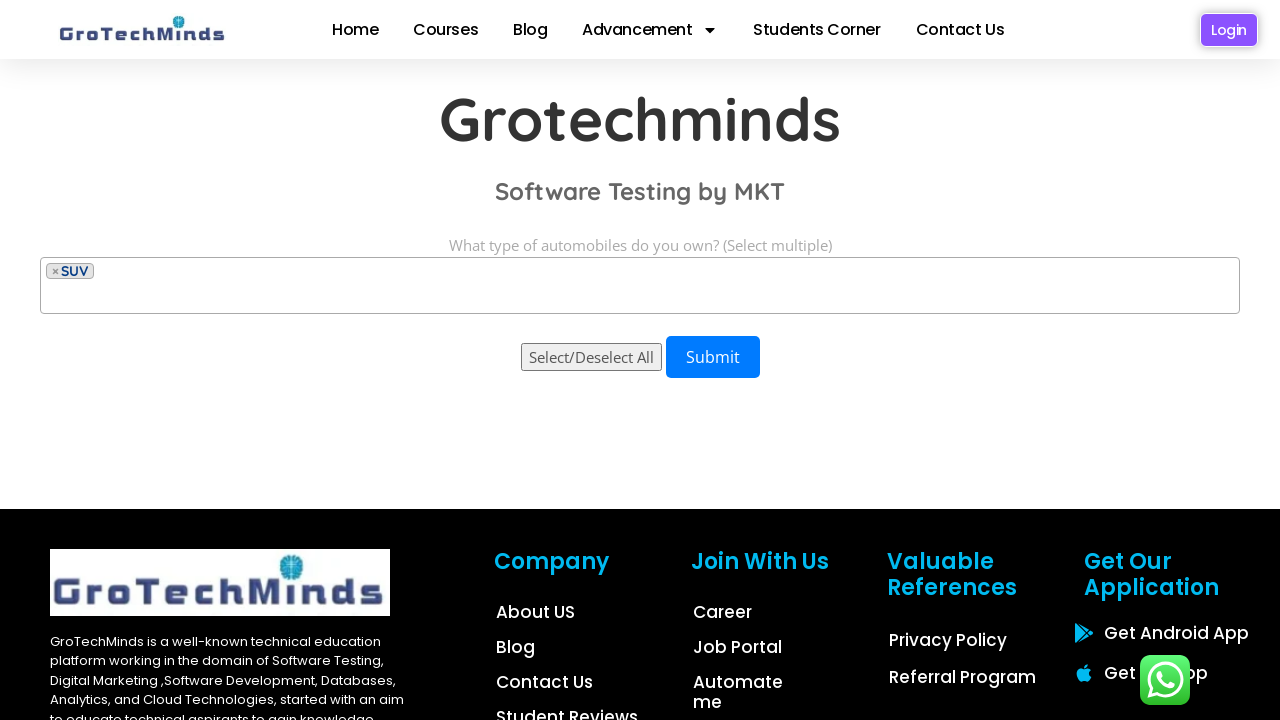

Deselected 'Sedan' from multi-select dropdown
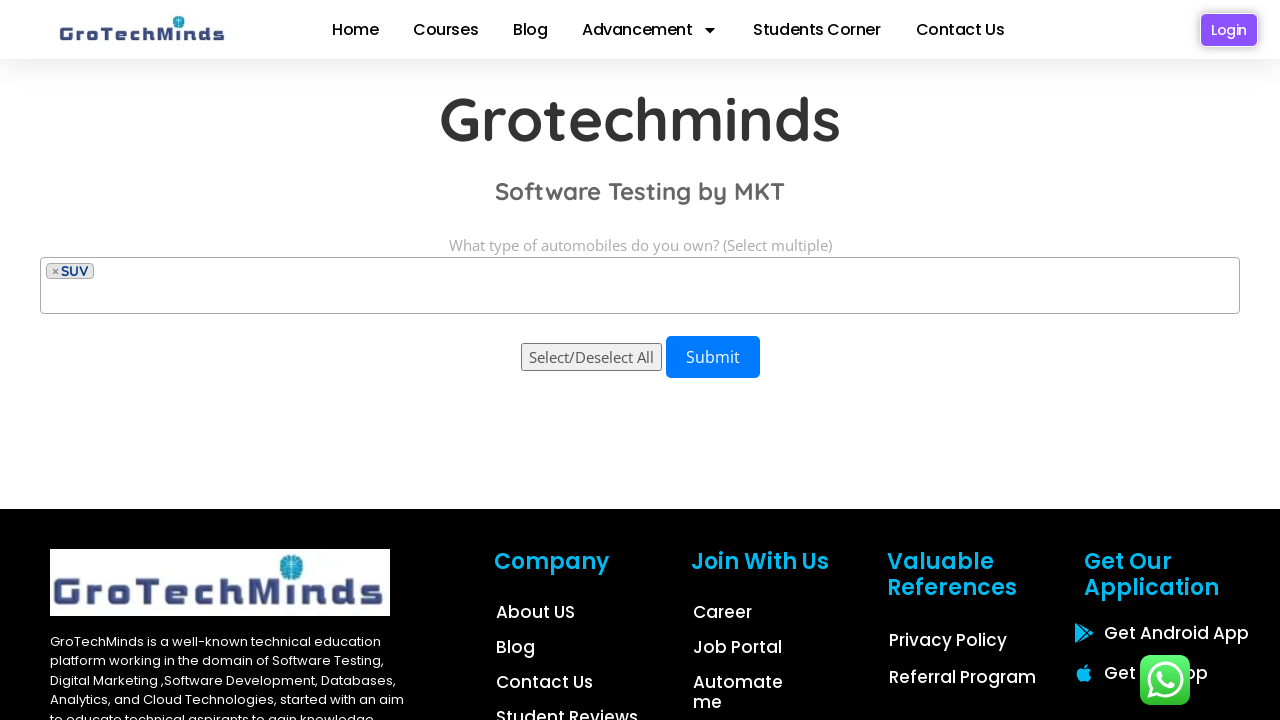

Deselected option at index 3 (SUV) from dropdown
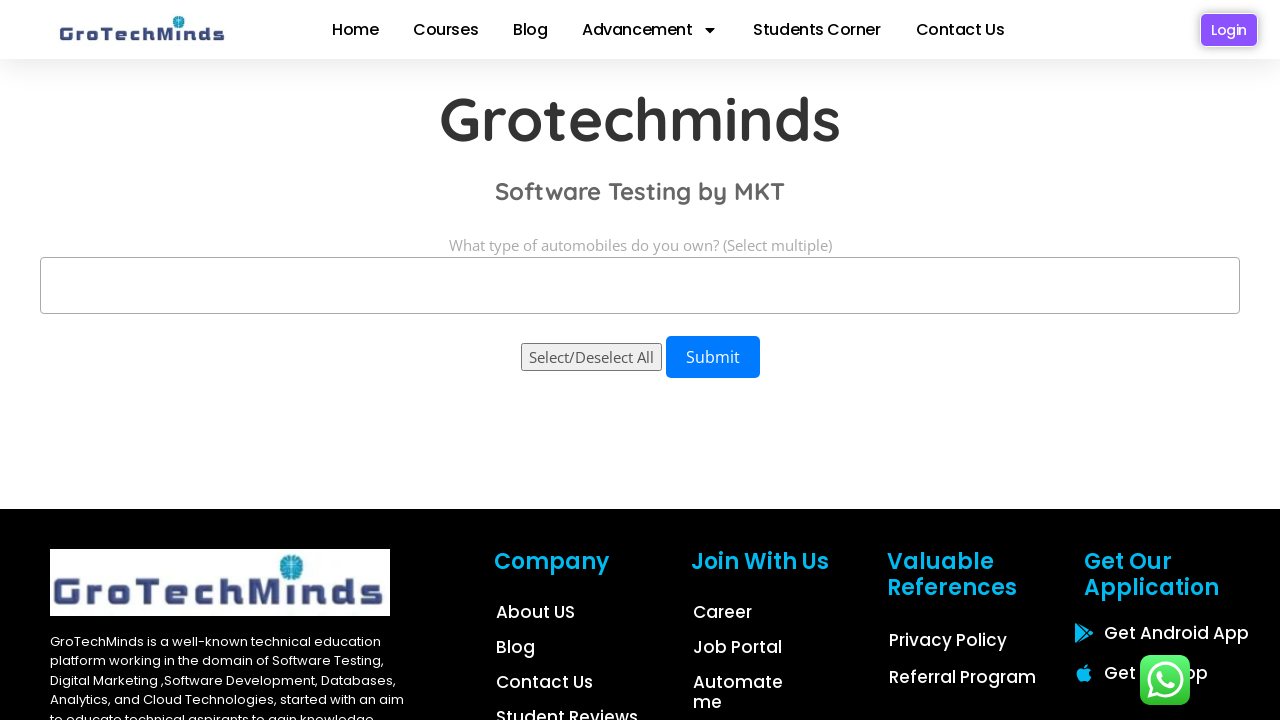

Deselected all options from multi-select dropdown
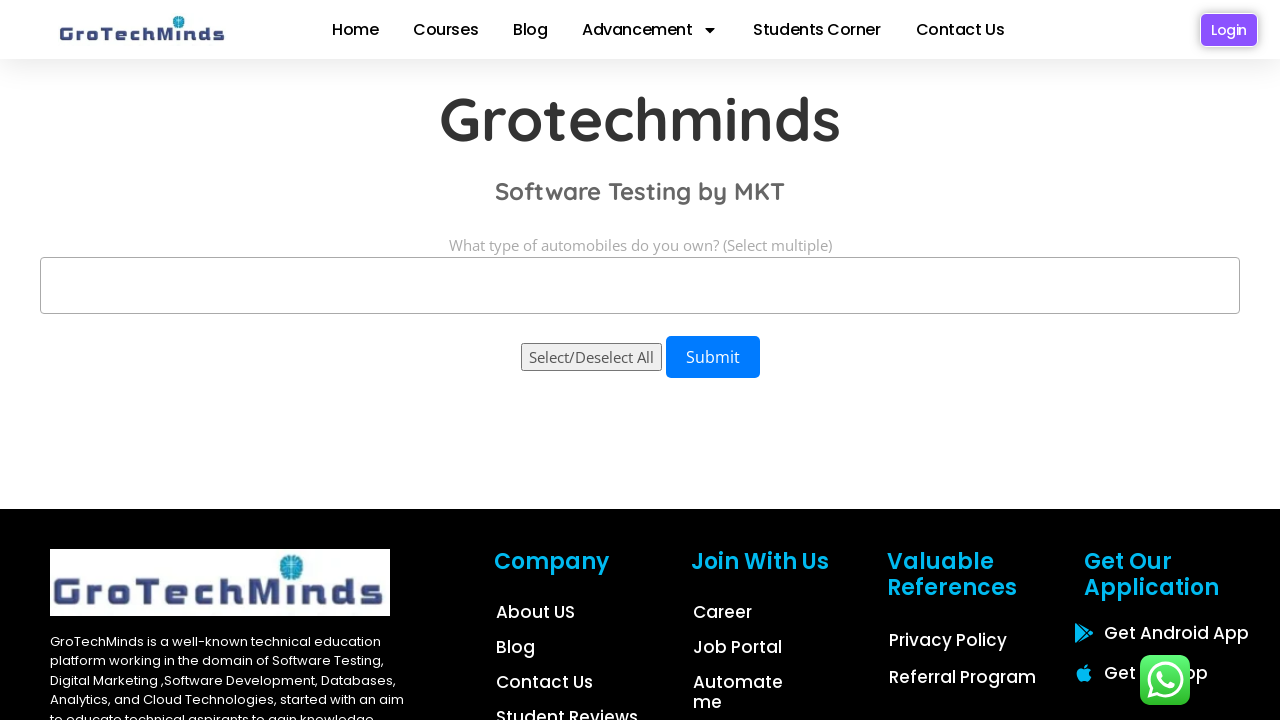

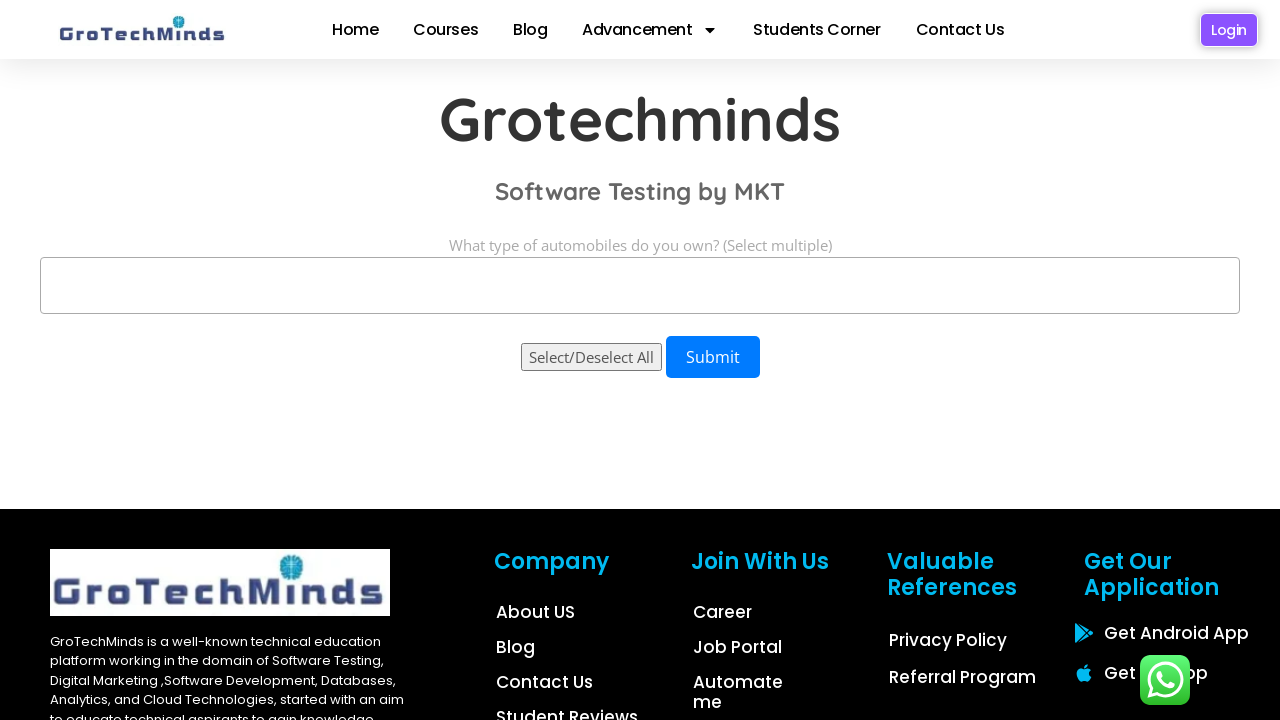